Clicks all todo item checkboxes and verifies each becomes checked after clicking

Starting URL: https://lambdatest.github.io/sample-todo-app

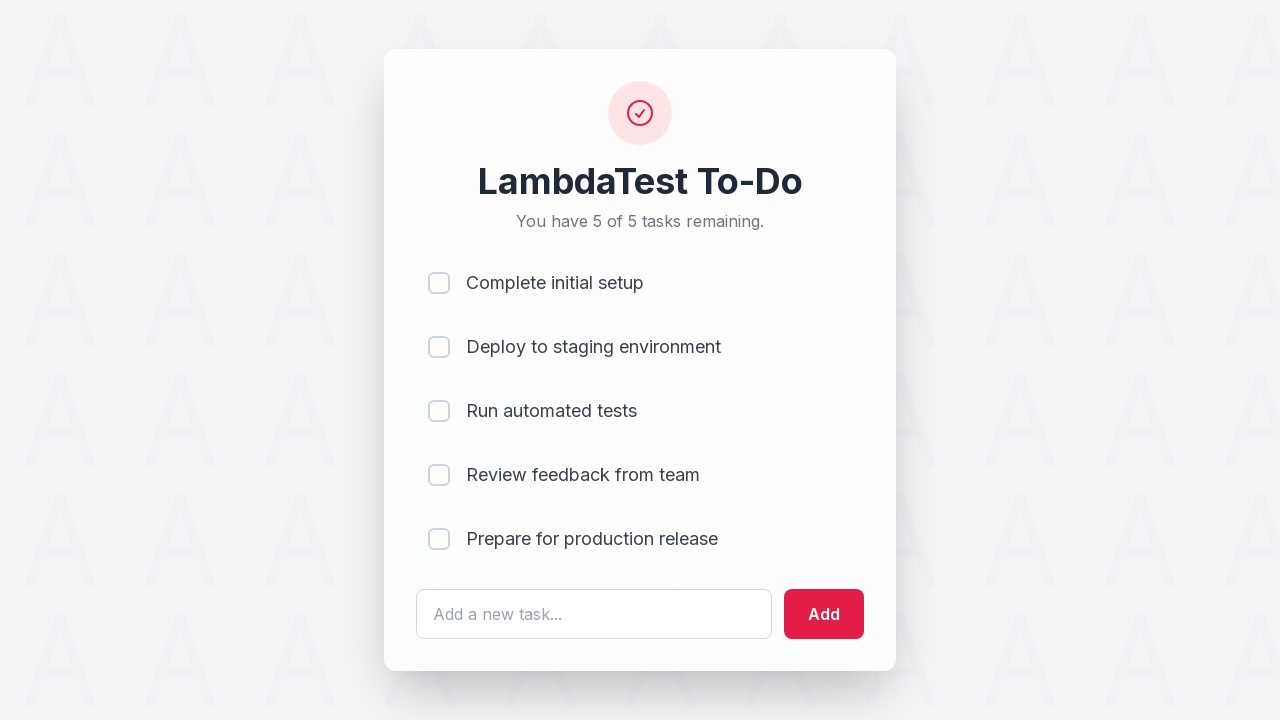

Waited for todo checkboxes to load
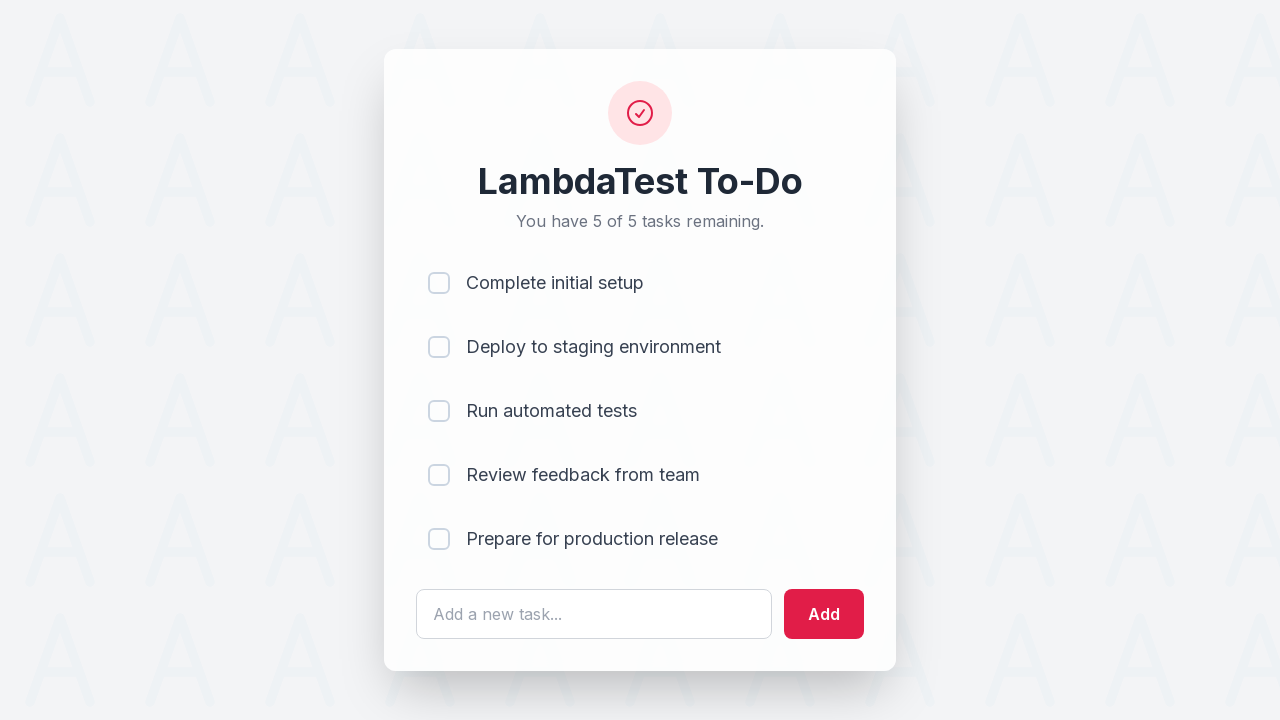

Located all todo checkboxes
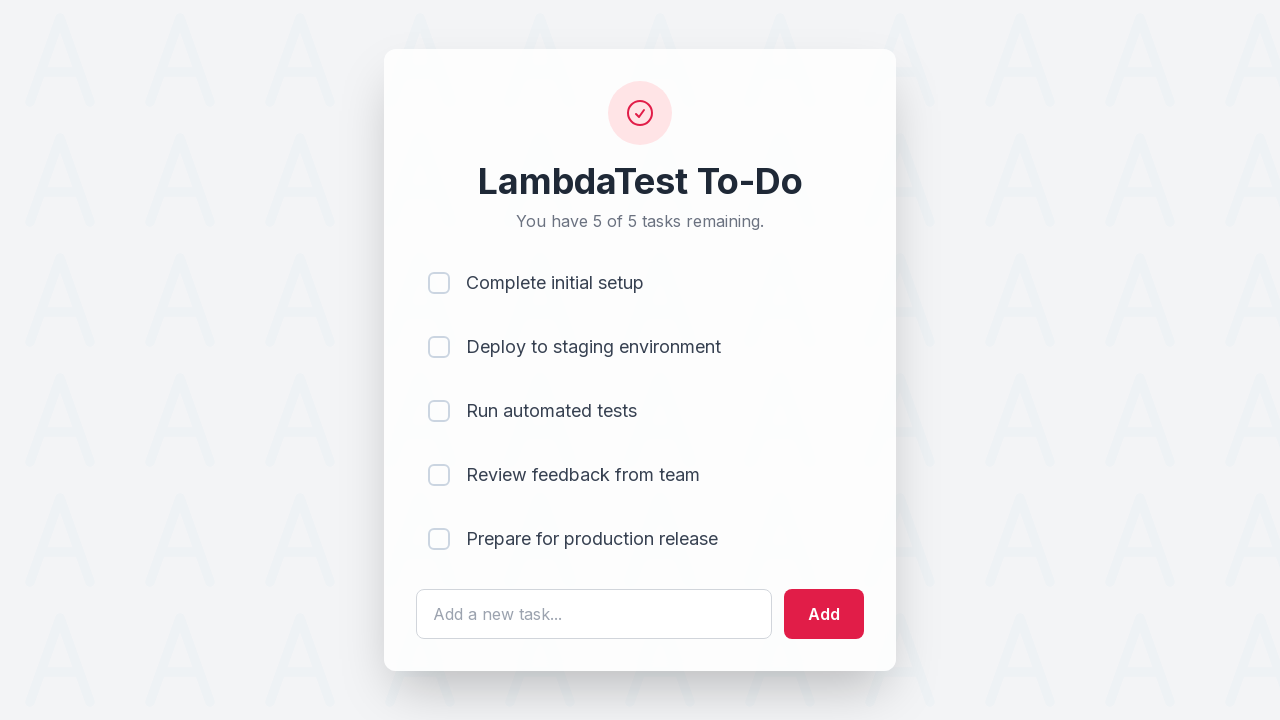

Found 5 todo checkboxes
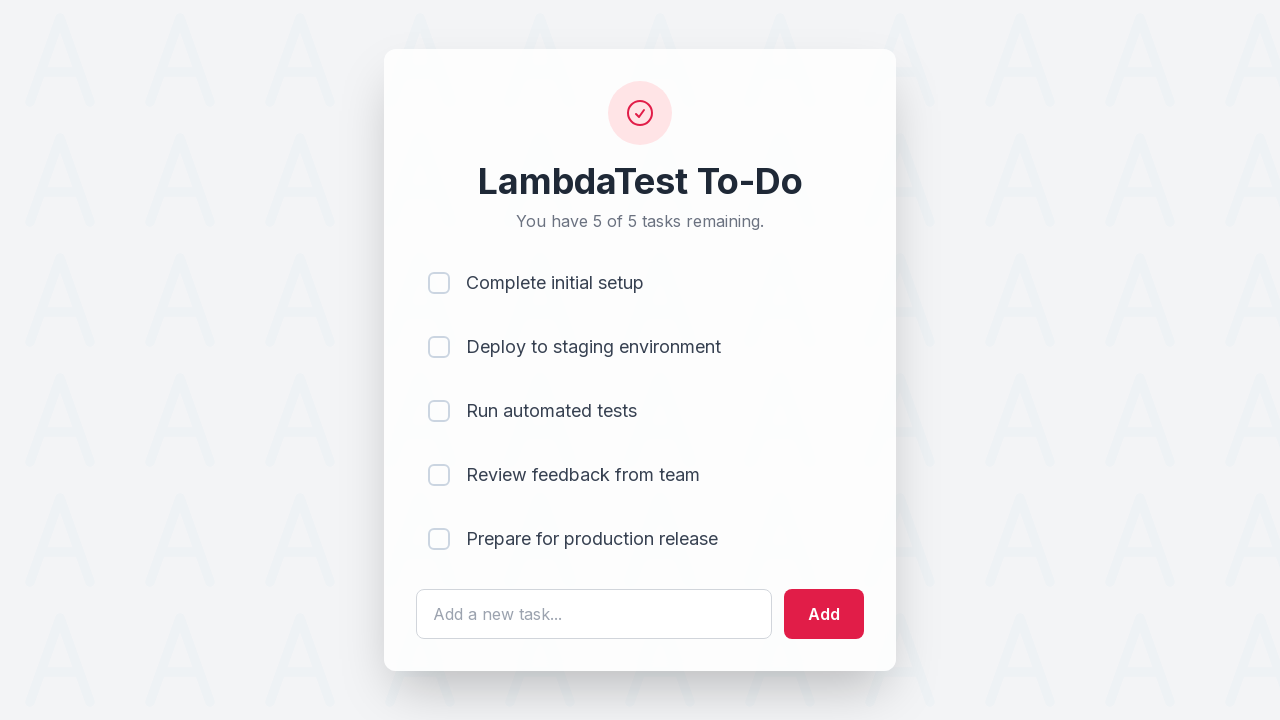

Selected checkbox 1 of 5
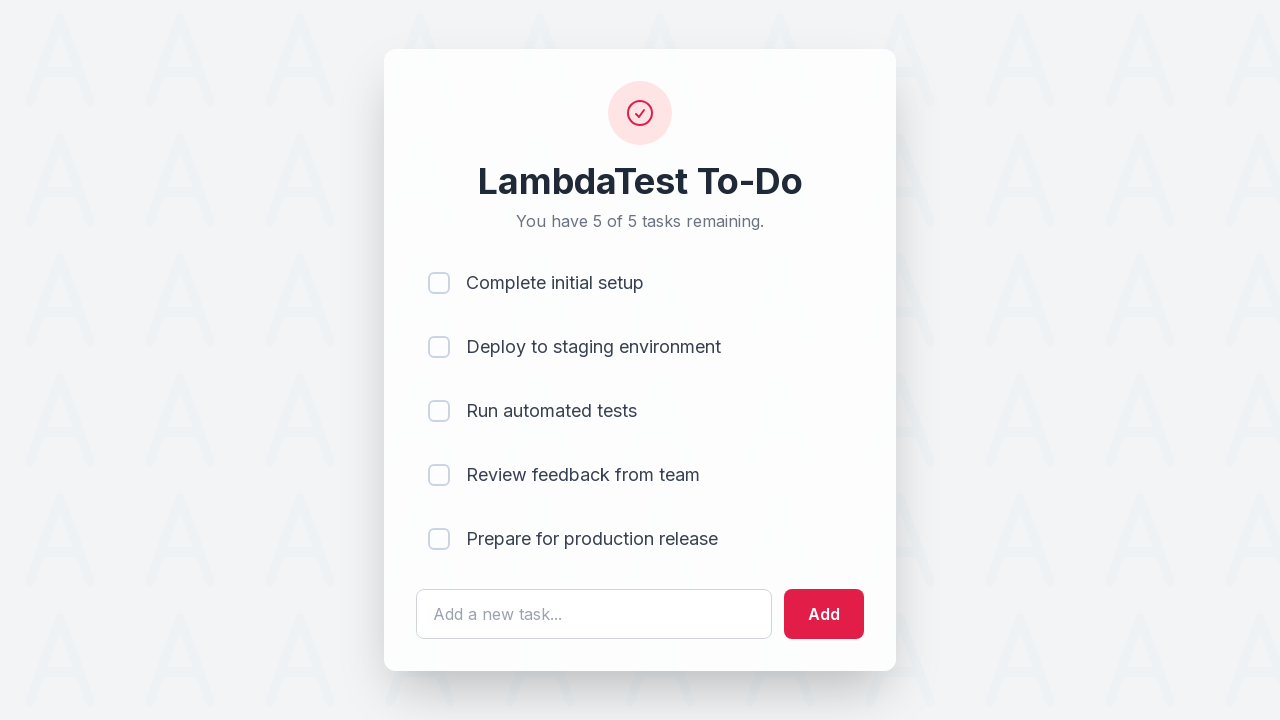

Clicked checkbox 1 at (439, 283) on ul input[type=checkbox] >> nth=0
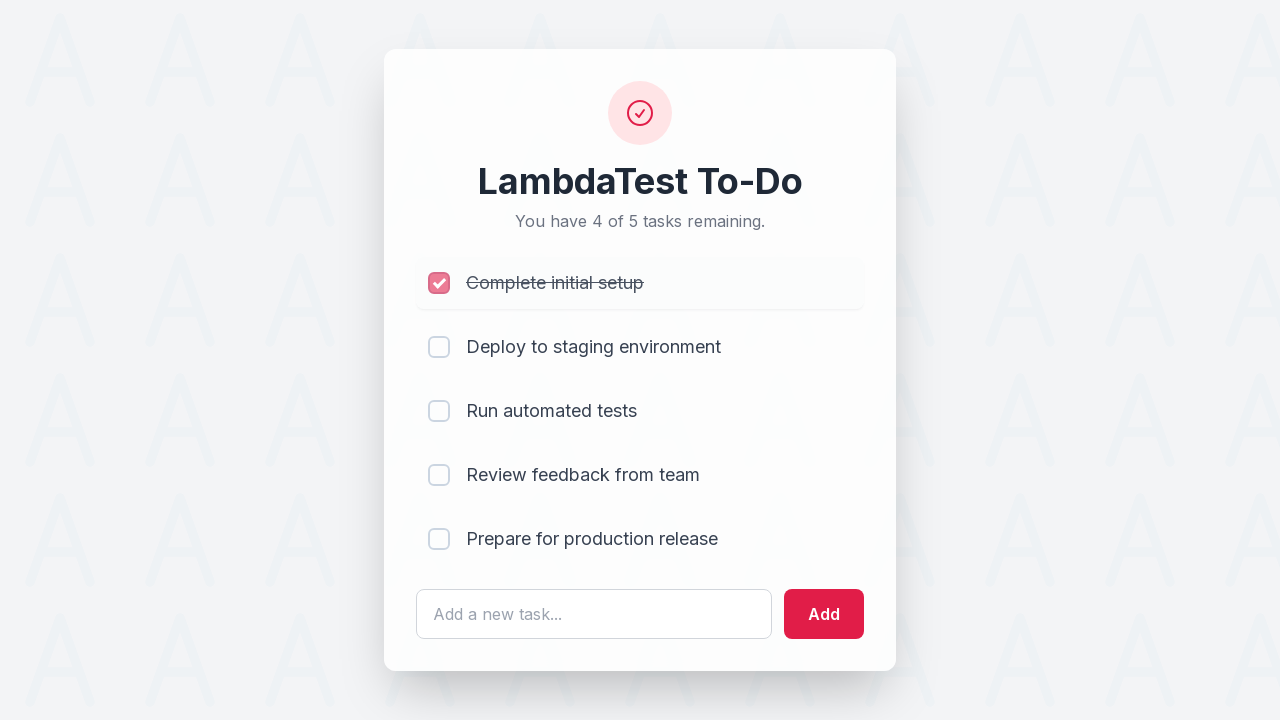

Verified checkbox 1 is checked
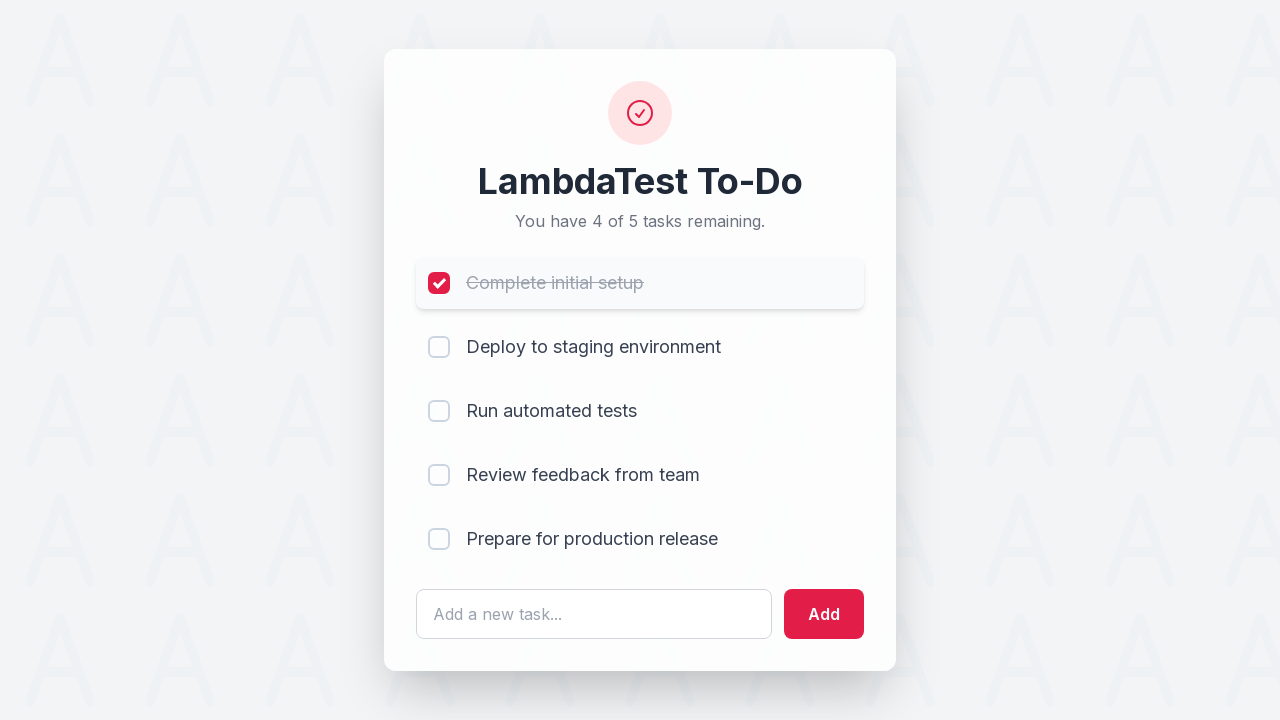

Selected checkbox 2 of 5
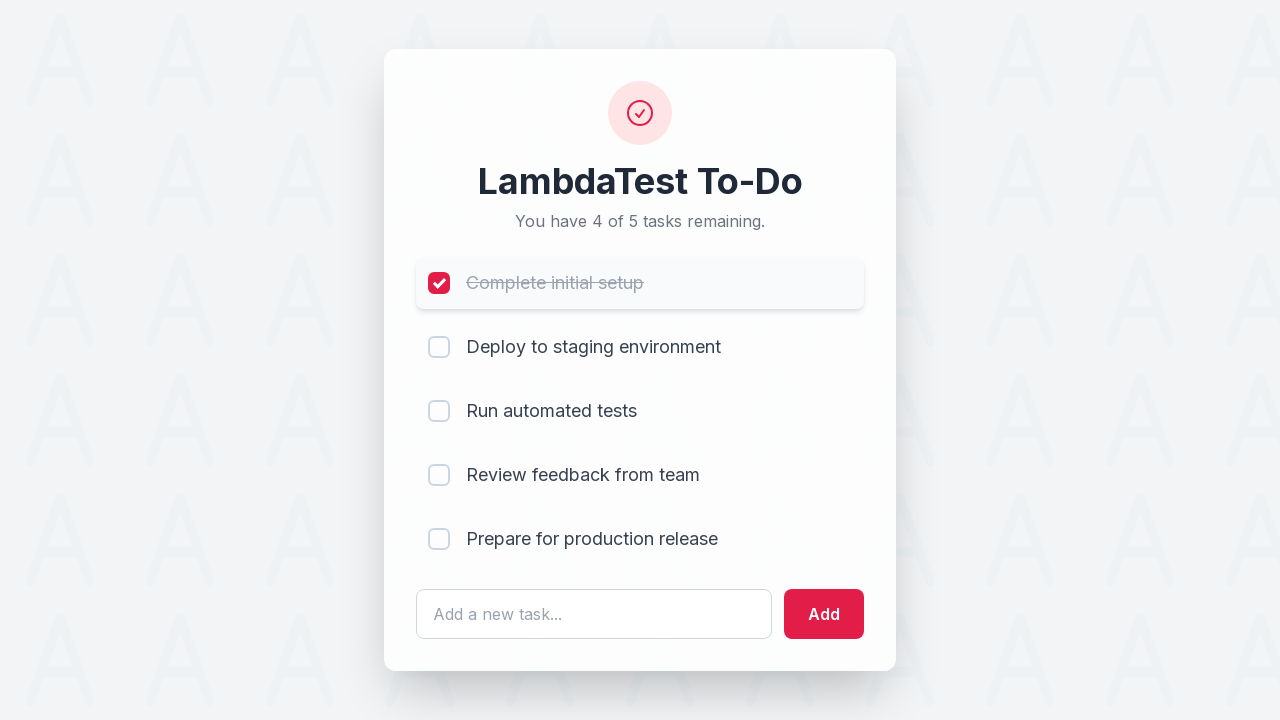

Clicked checkbox 2 at (439, 347) on ul input[type=checkbox] >> nth=1
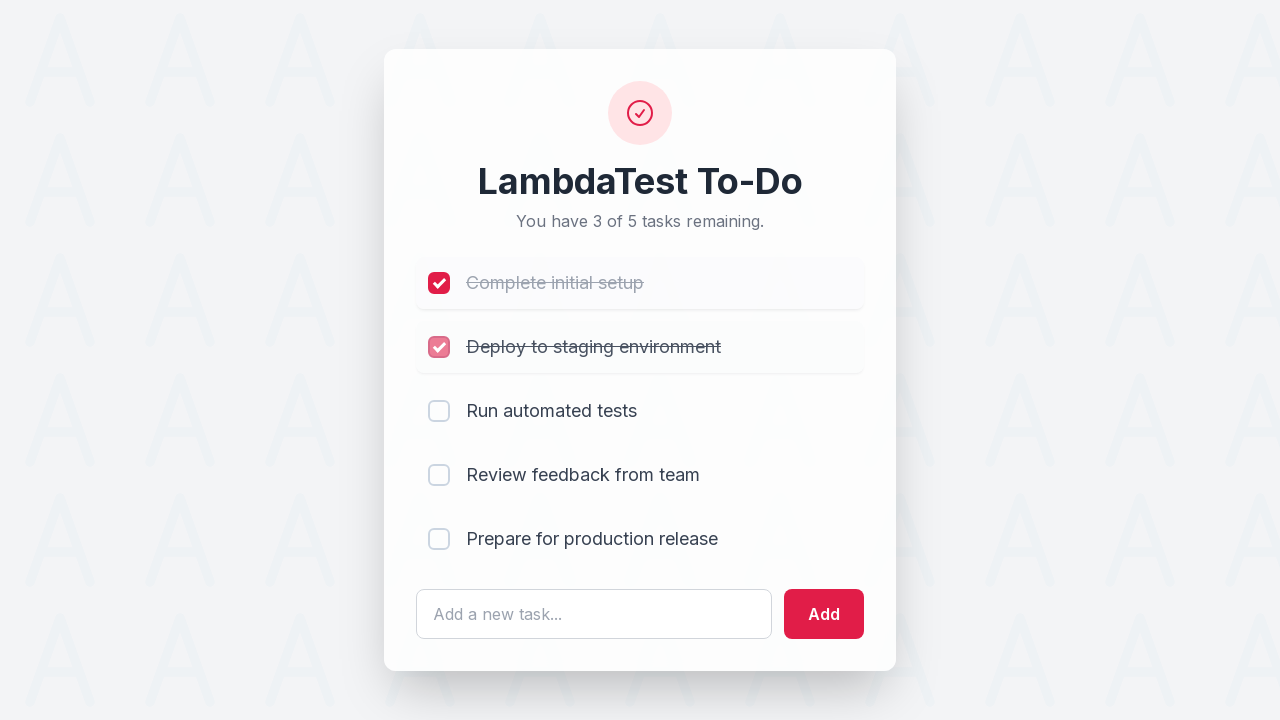

Verified checkbox 2 is checked
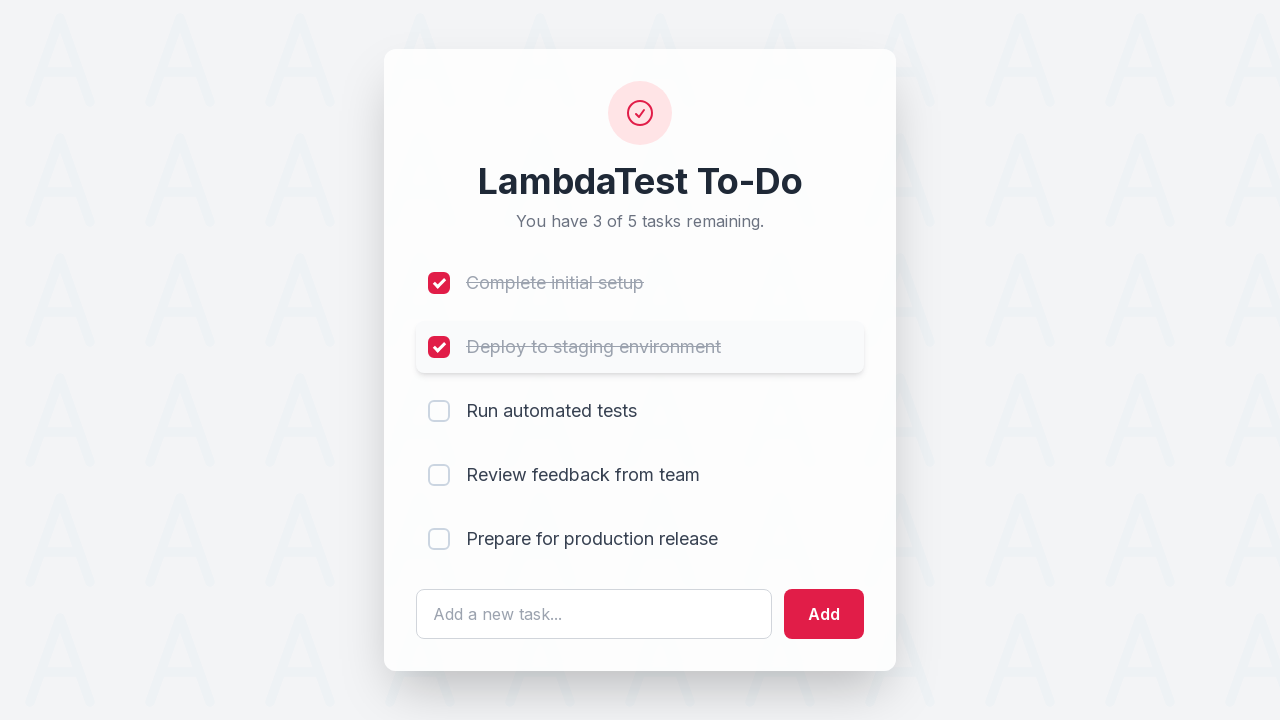

Selected checkbox 3 of 5
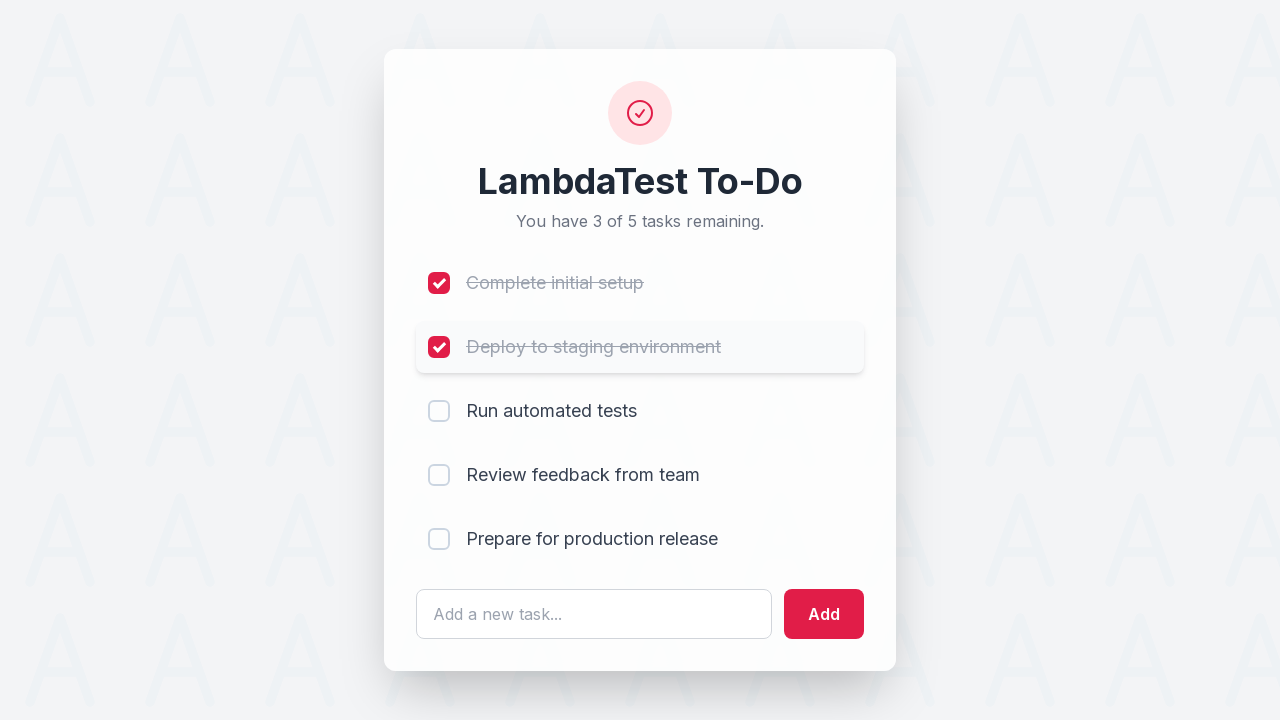

Clicked checkbox 3 at (439, 411) on ul input[type=checkbox] >> nth=2
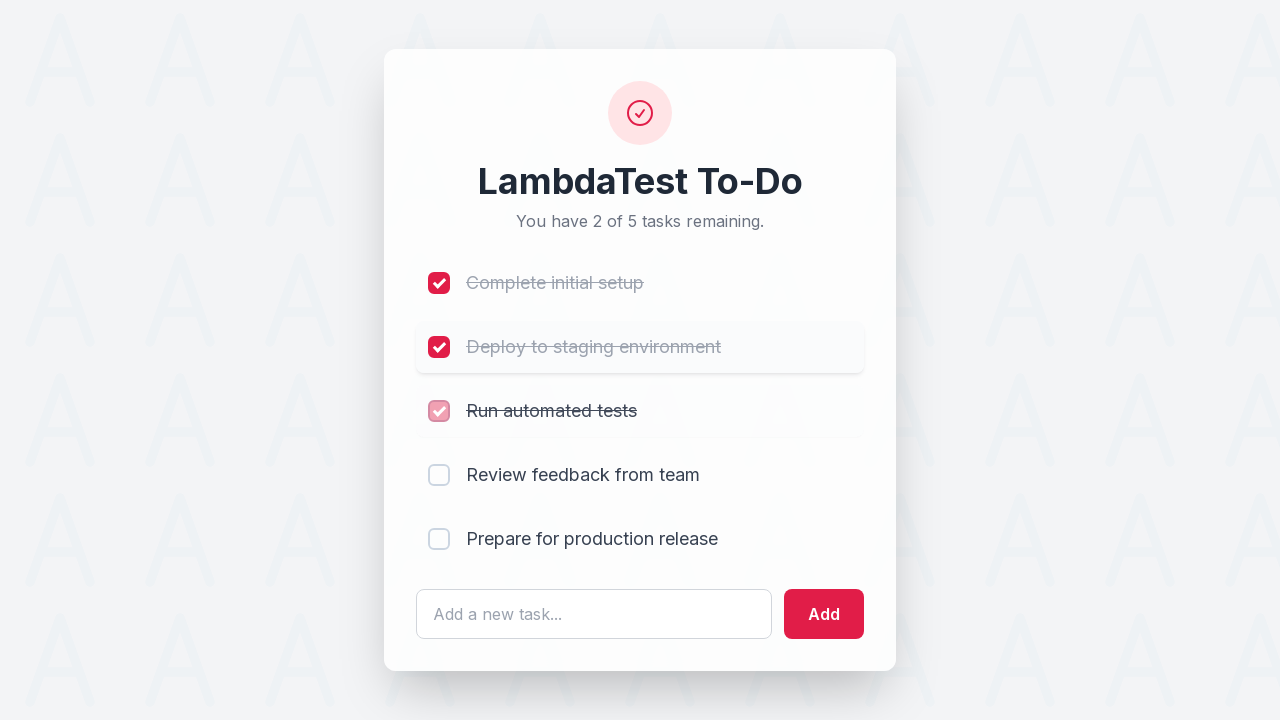

Verified checkbox 3 is checked
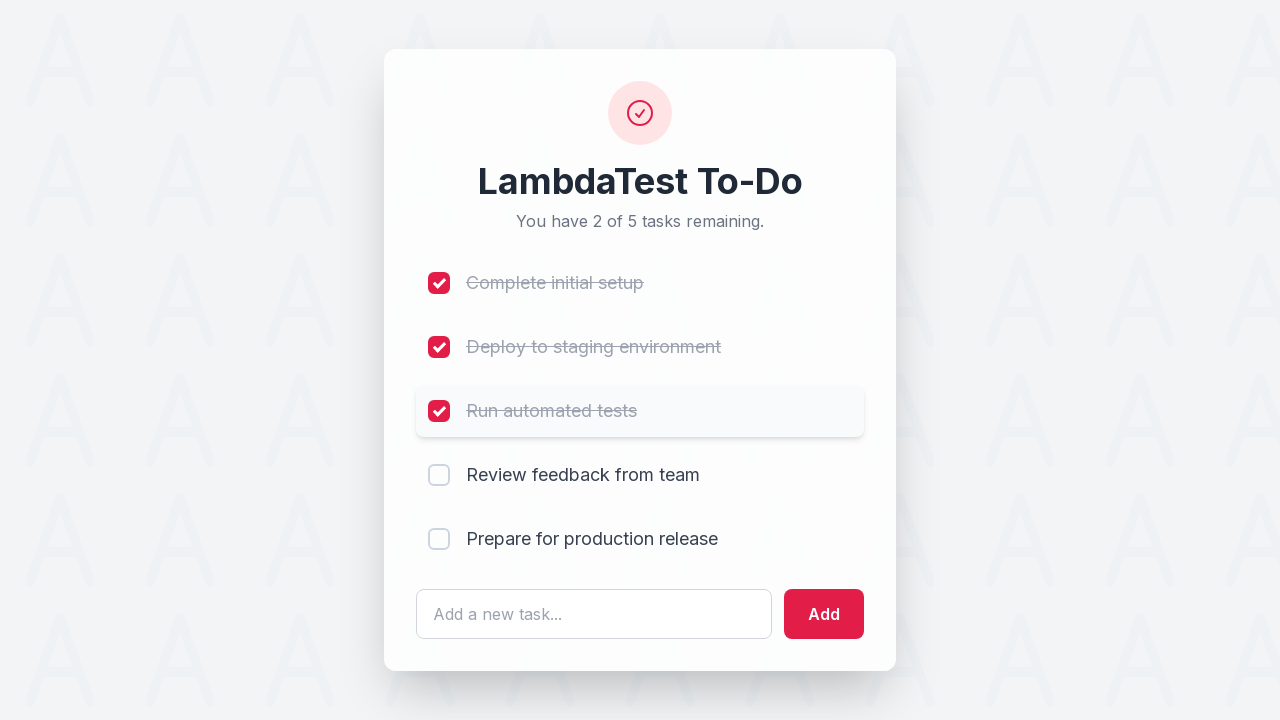

Selected checkbox 4 of 5
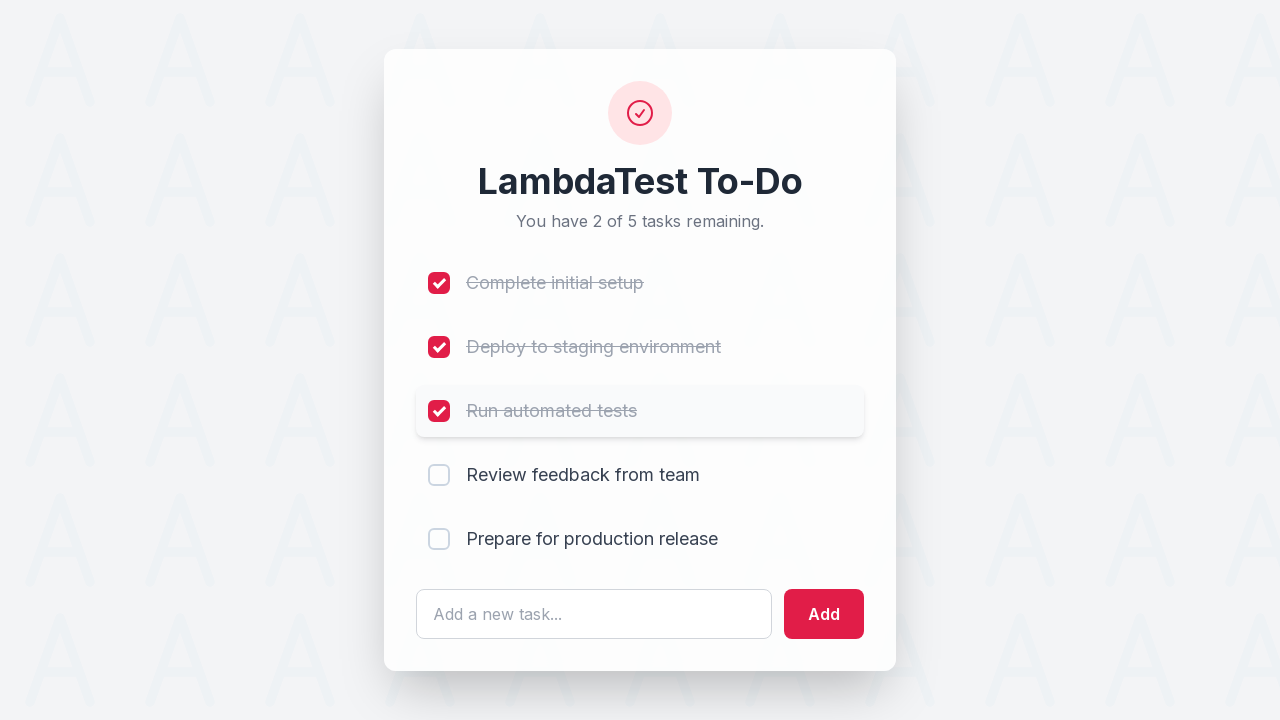

Clicked checkbox 4 at (439, 475) on ul input[type=checkbox] >> nth=3
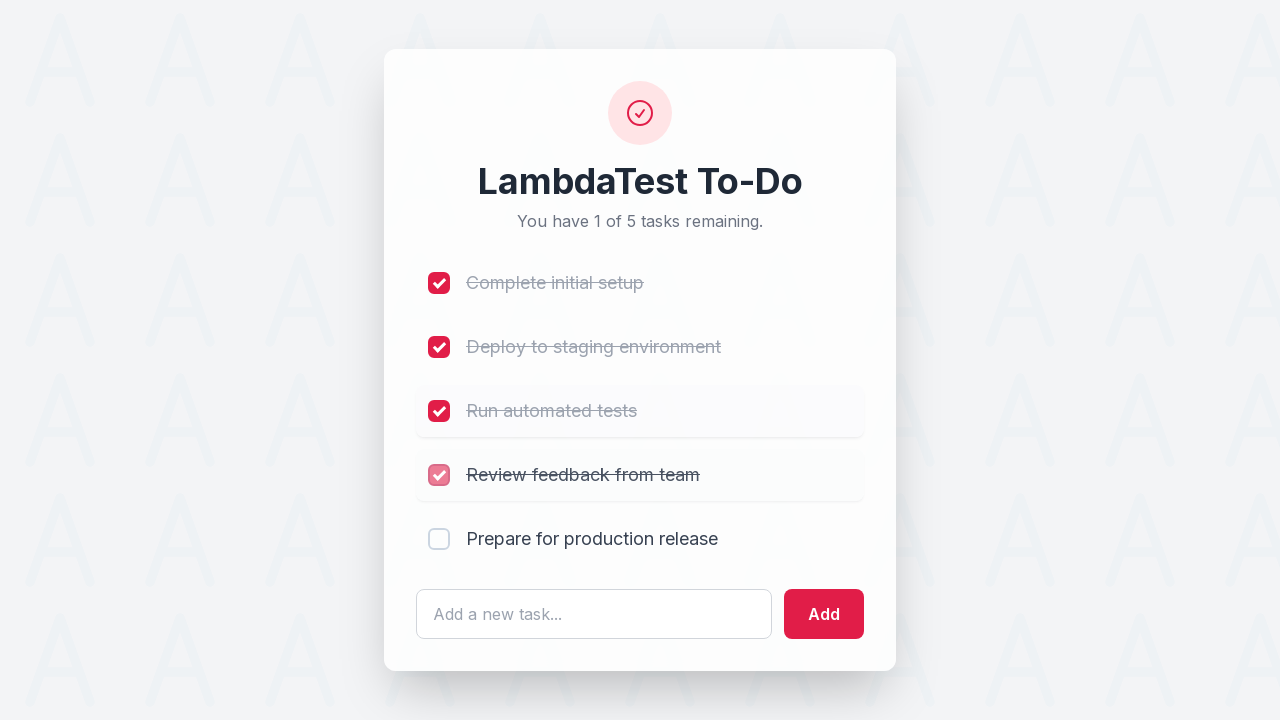

Verified checkbox 4 is checked
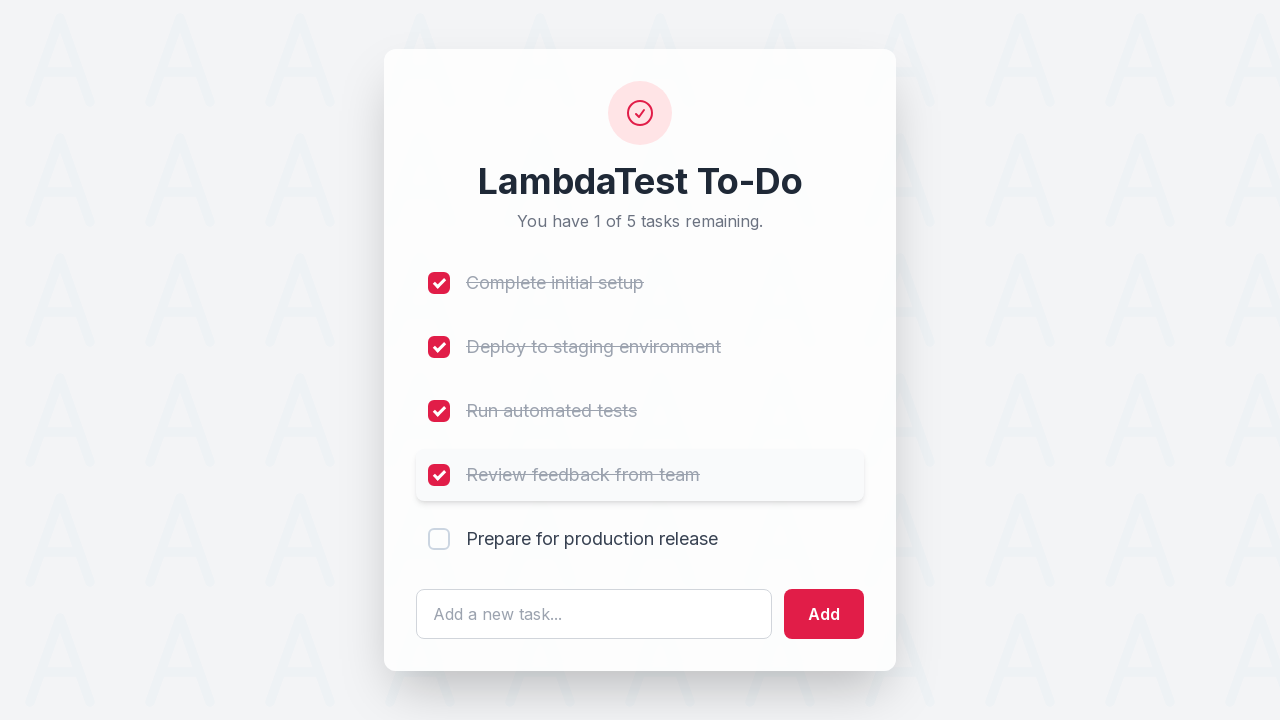

Selected checkbox 5 of 5
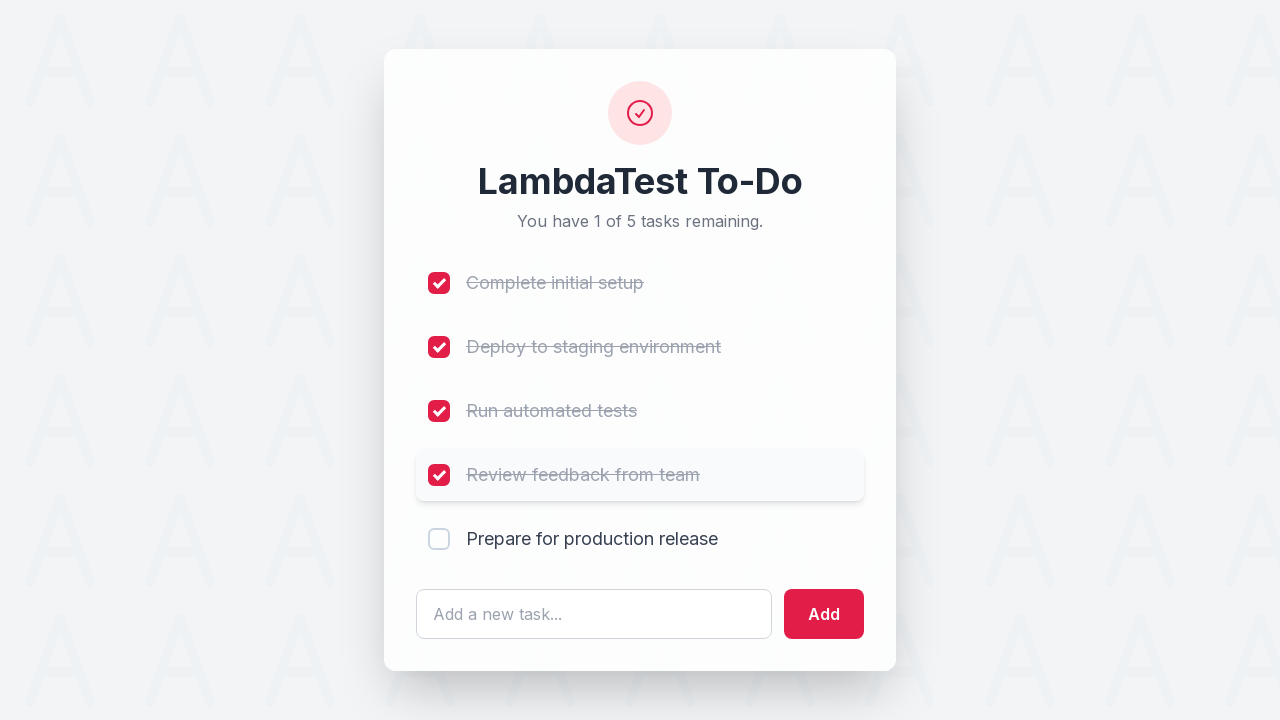

Clicked checkbox 5 at (439, 539) on ul input[type=checkbox] >> nth=4
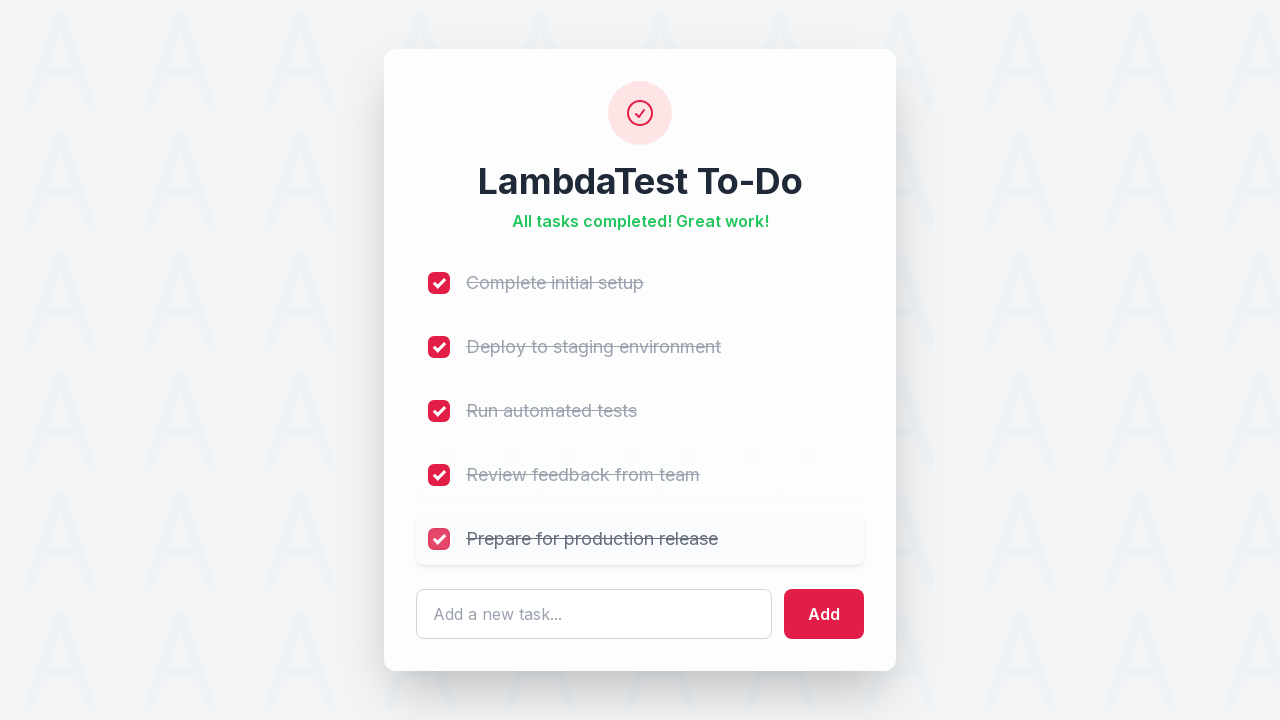

Verified checkbox 5 is checked
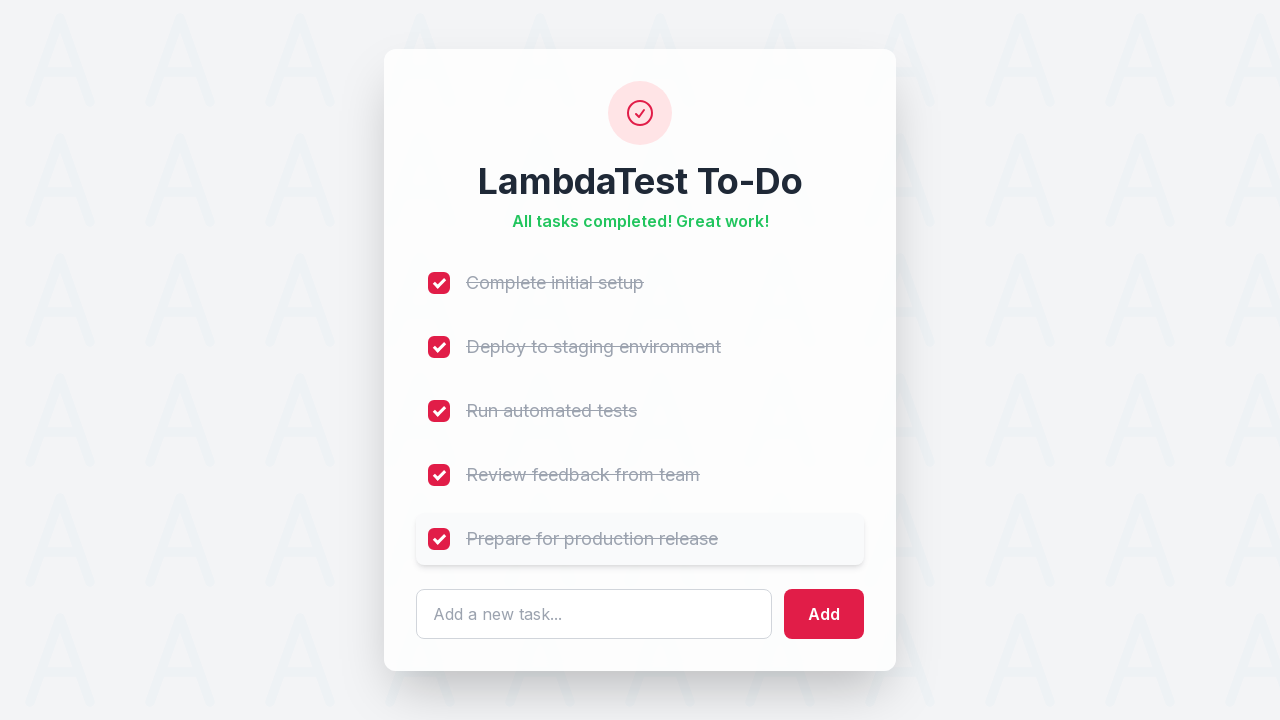

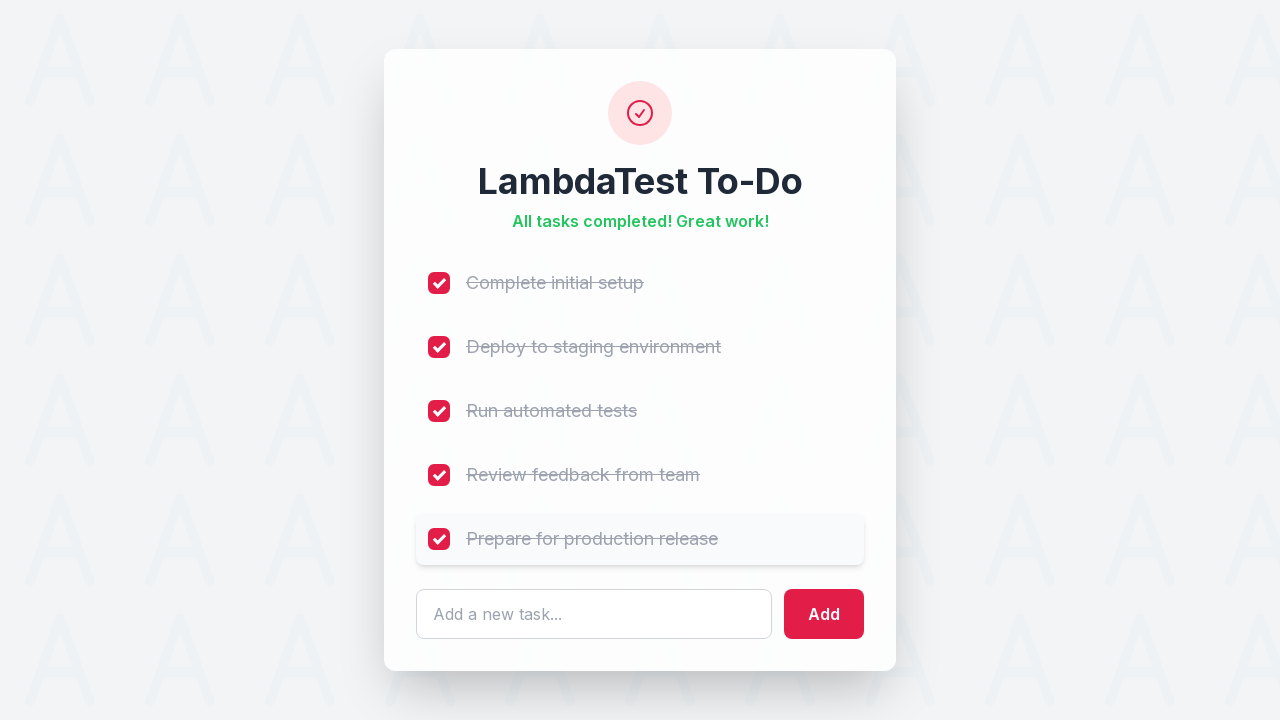